Navigates to DeepL translator page and verifies that the heading element is present

Starting URL: https://www.deepl.com/ru/translator

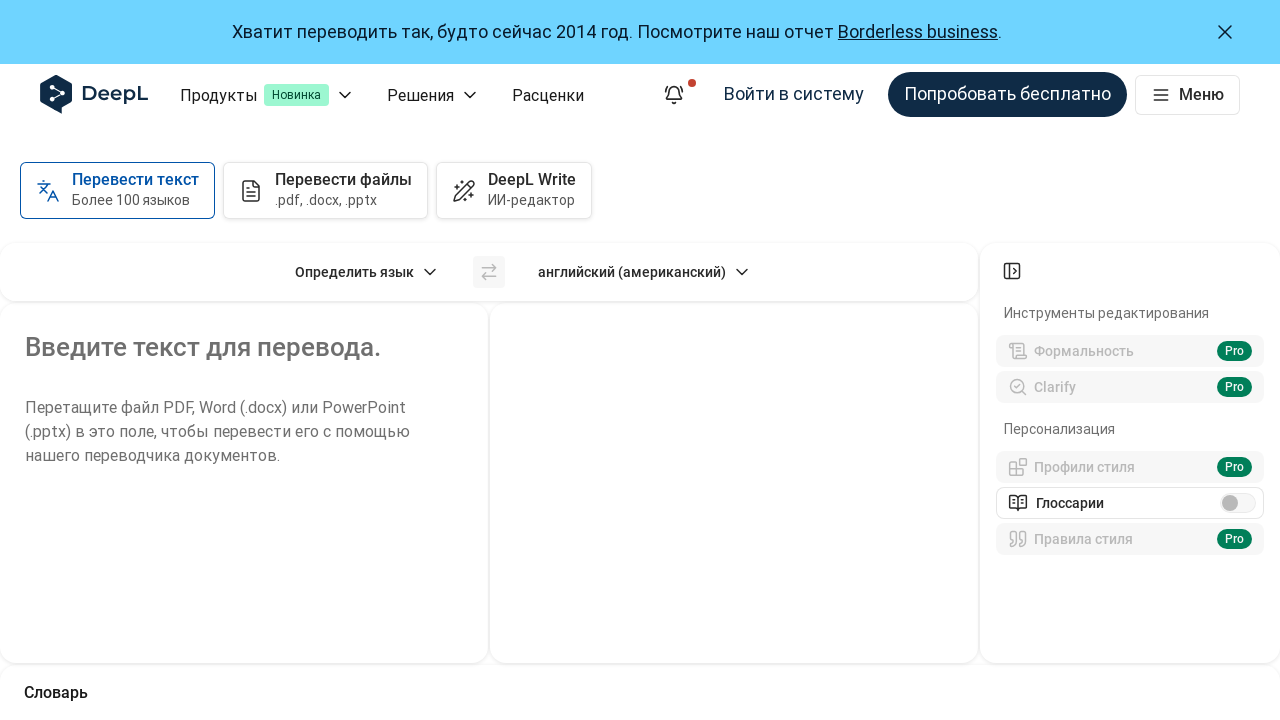

Navigated to DeepL translator page
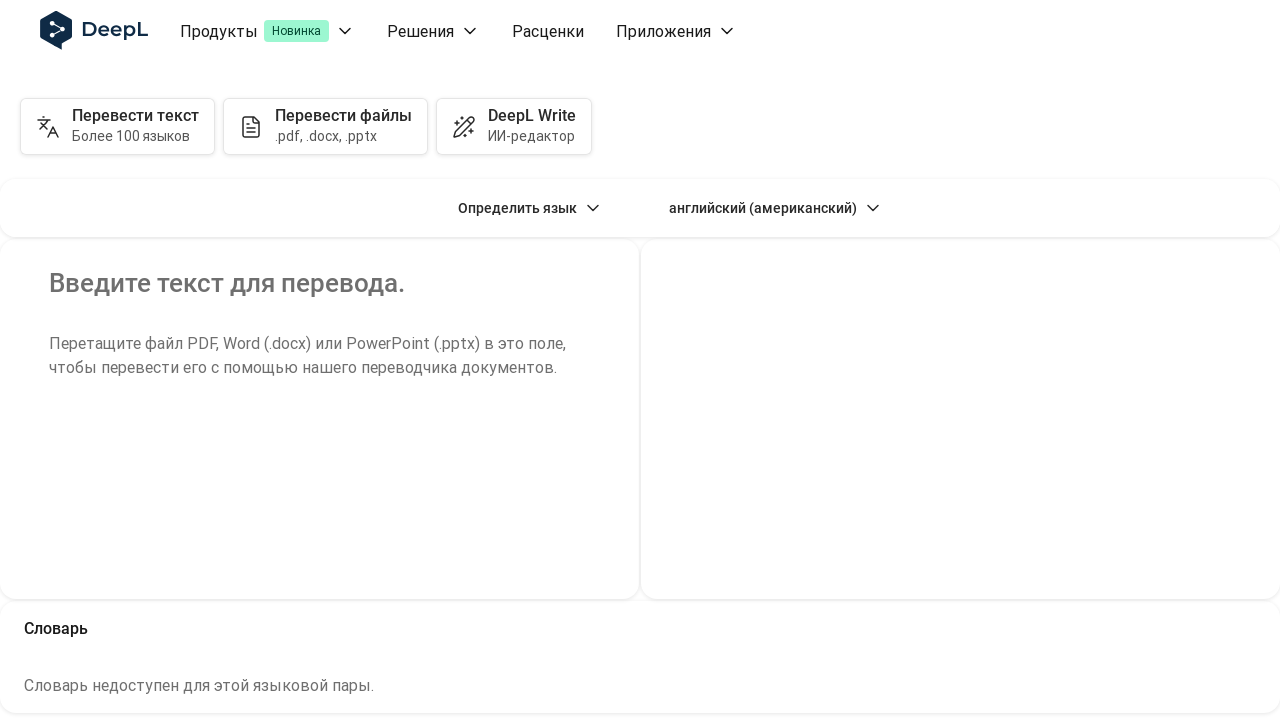

Heading element (h2) is present on the page
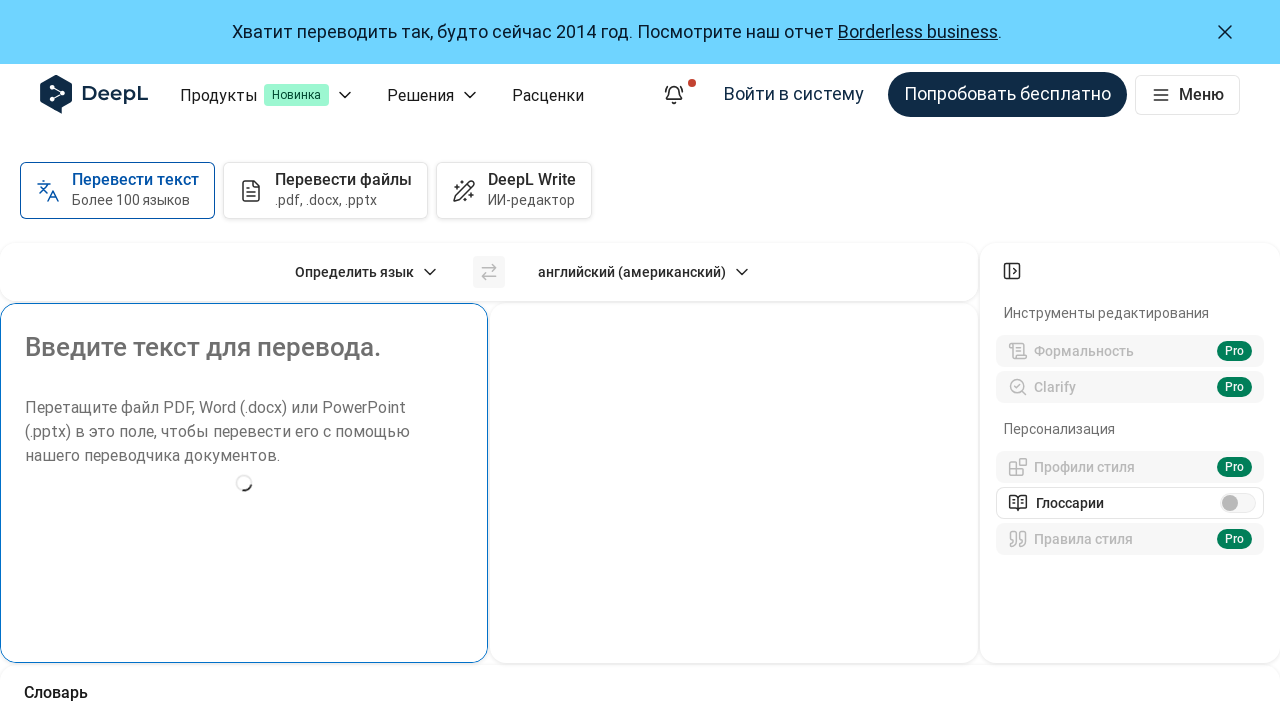

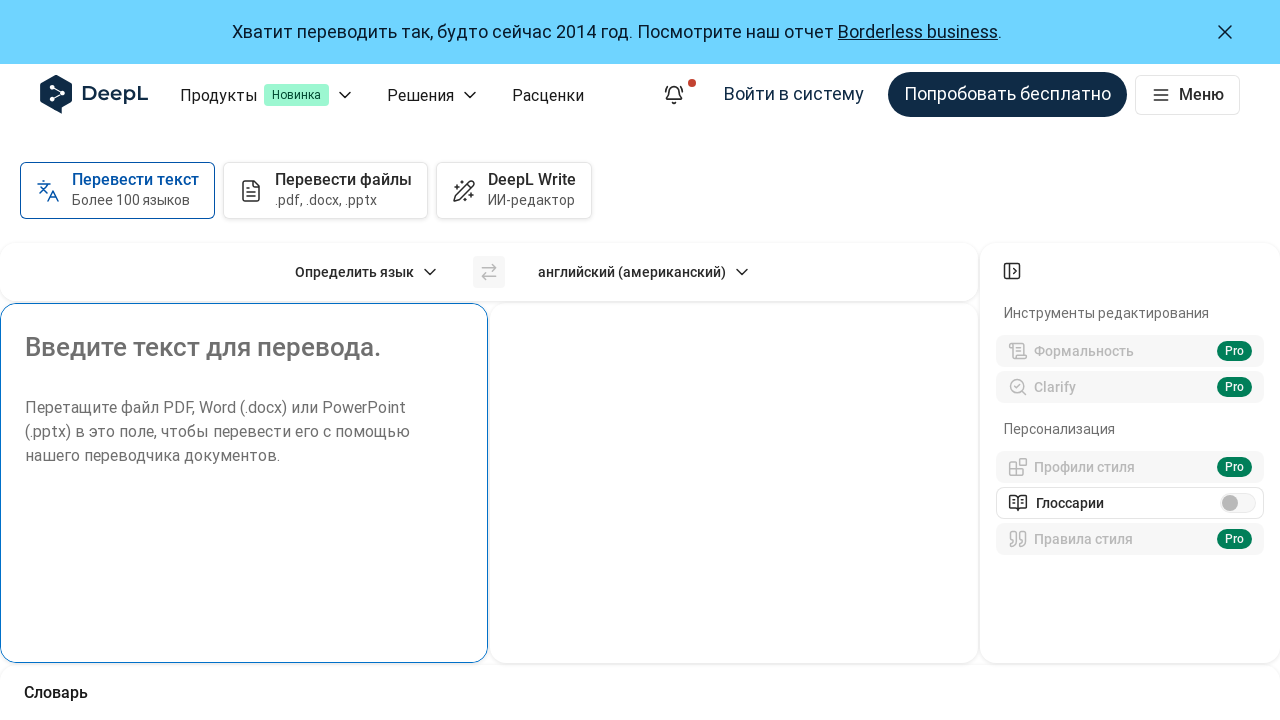